Tests that todo data persists after page reload

Starting URL: https://demo.playwright.dev/todomvc

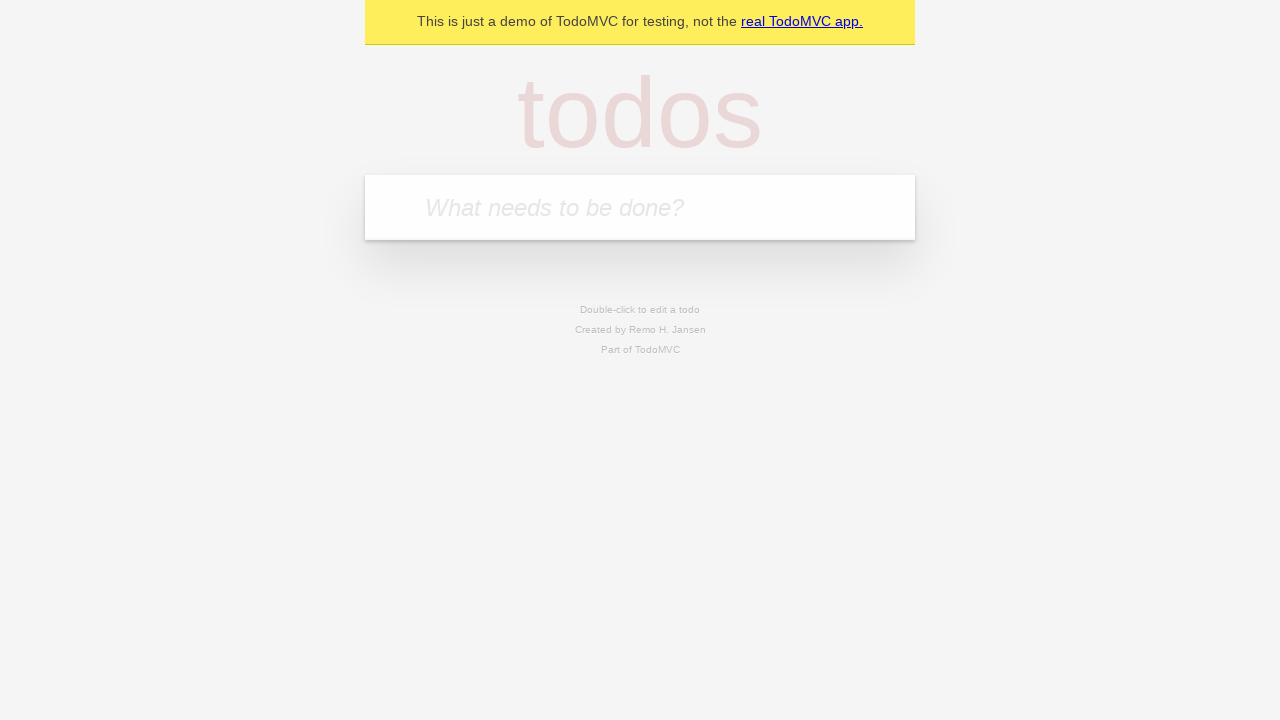

Located the todo input field
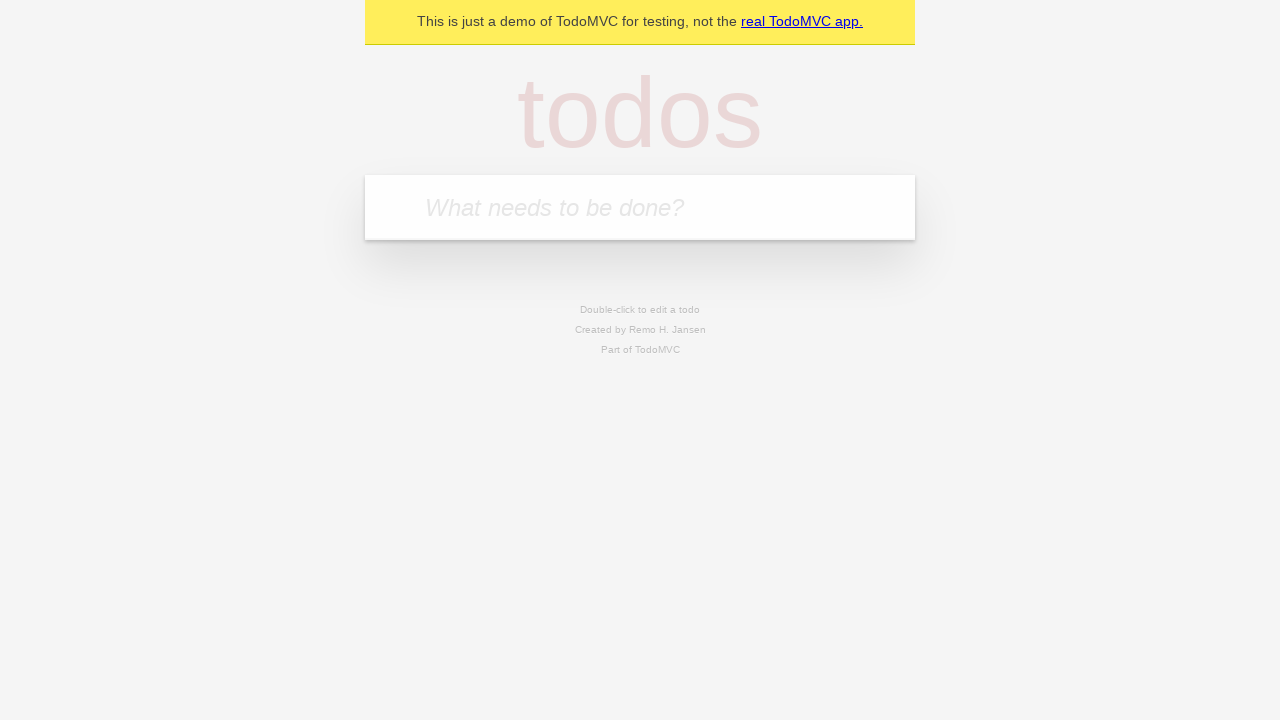

Filled todo input with 'buy some cheese' on internal:attr=[placeholder="What needs to be done?"i]
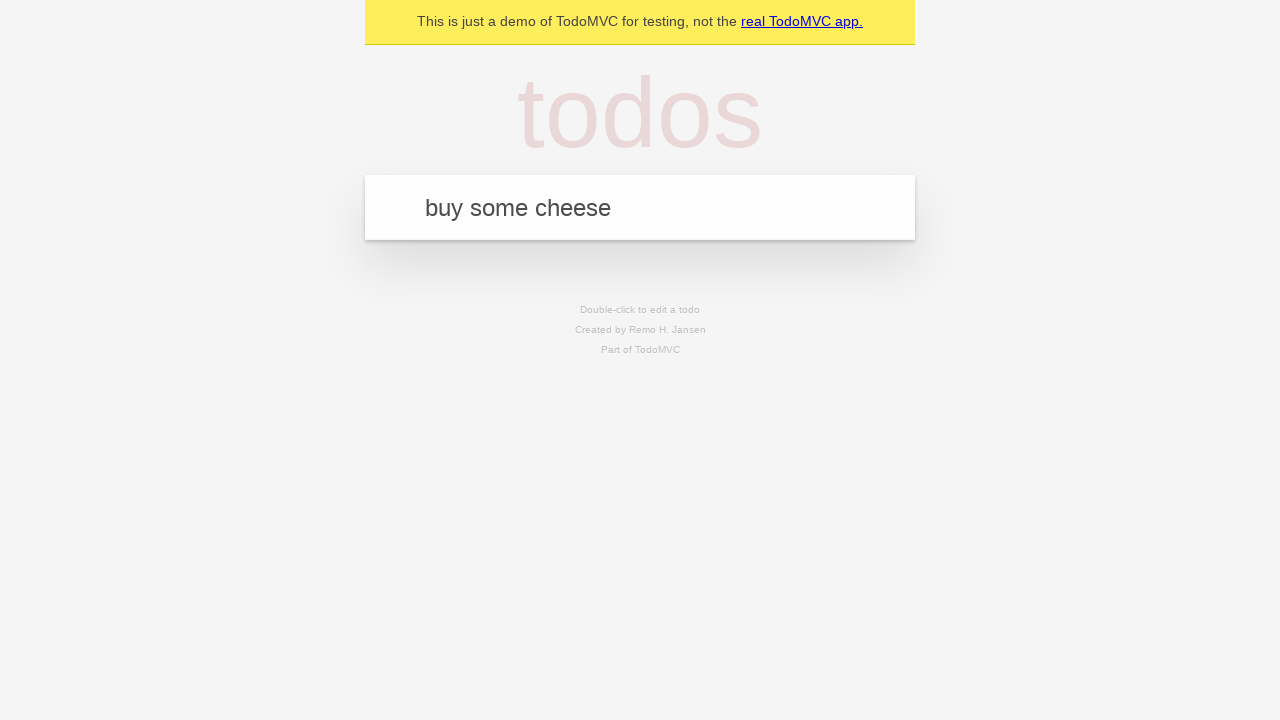

Pressed Enter to create todo 'buy some cheese' on internal:attr=[placeholder="What needs to be done?"i]
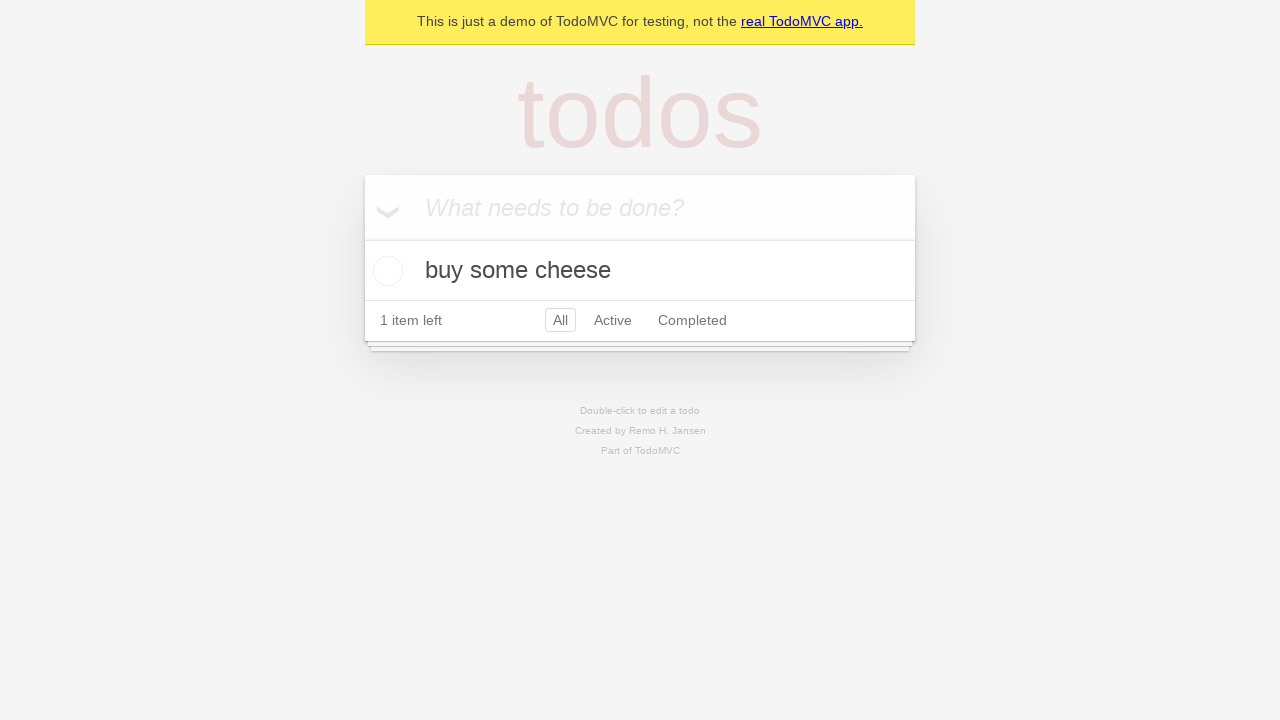

Filled todo input with 'feed the cat' on internal:attr=[placeholder="What needs to be done?"i]
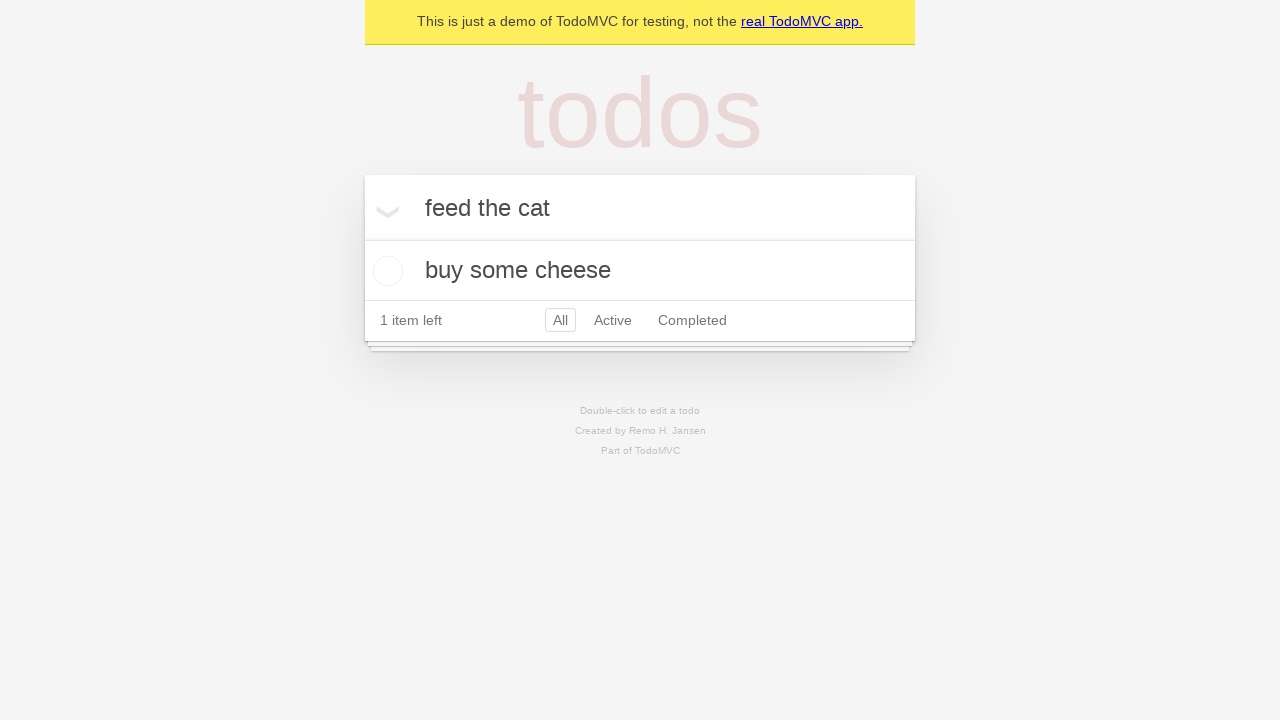

Pressed Enter to create todo 'feed the cat' on internal:attr=[placeholder="What needs to be done?"i]
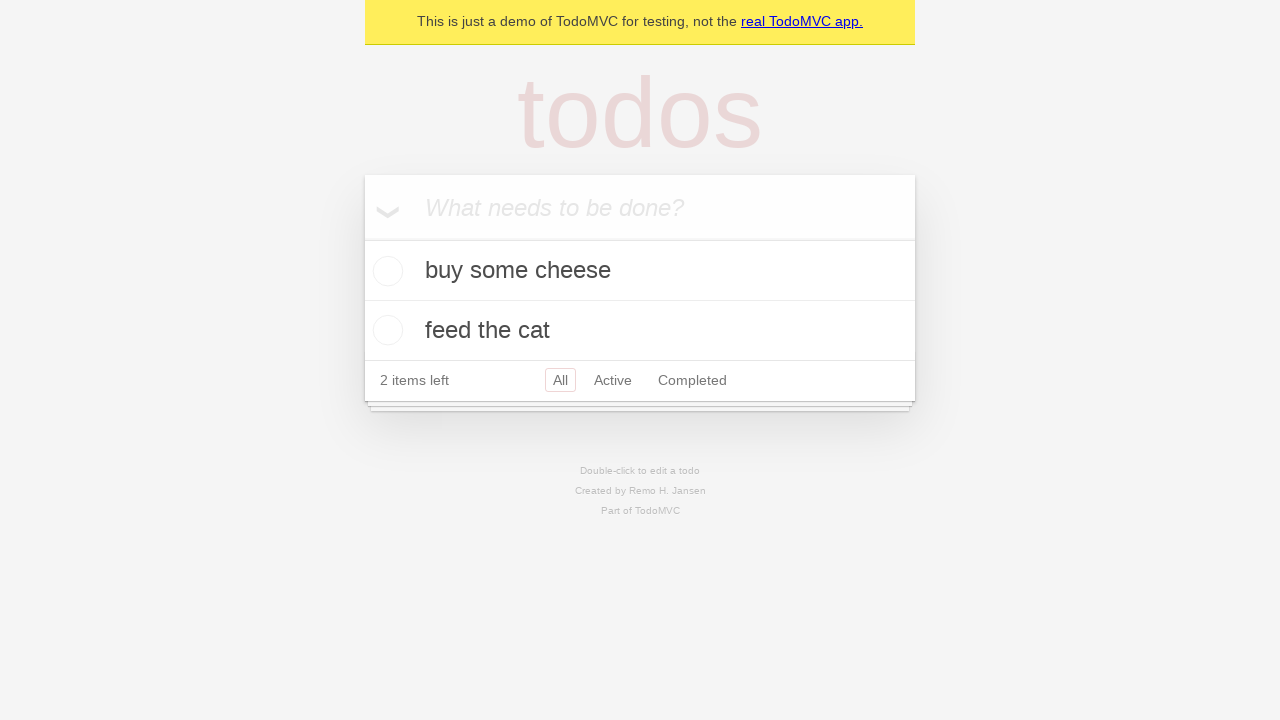

Waited for both todos to be created
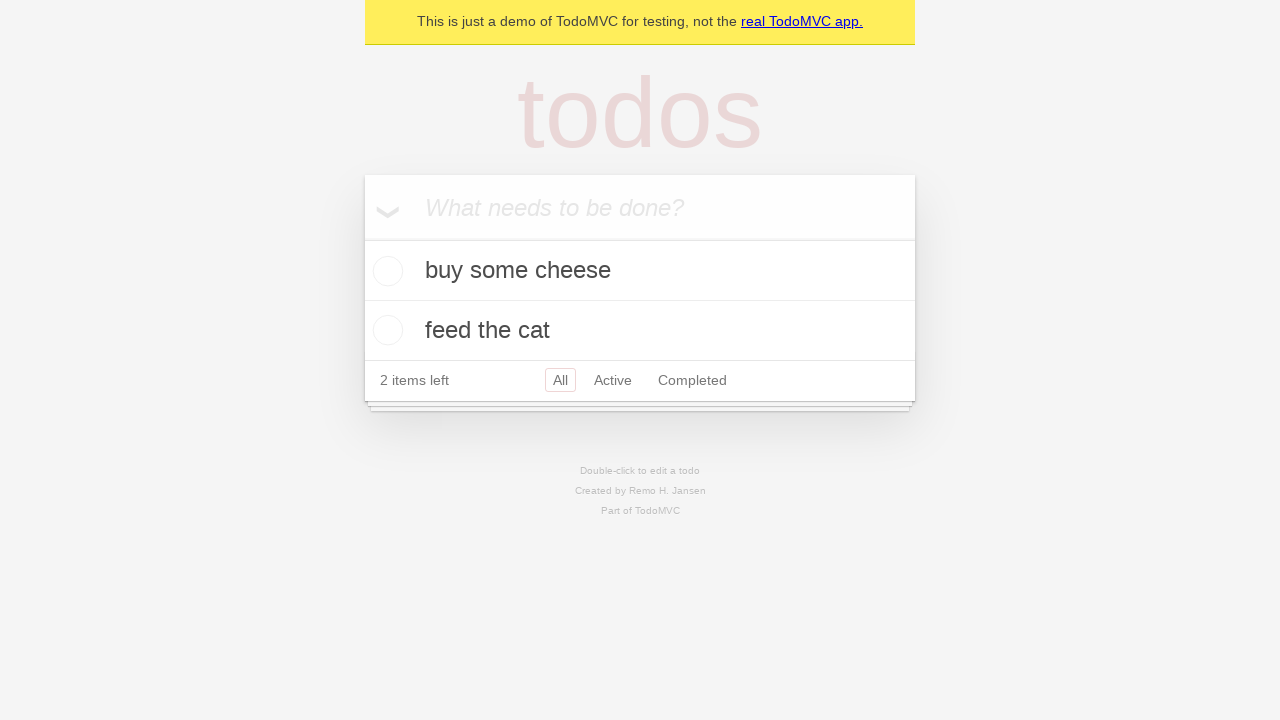

Located all todo items
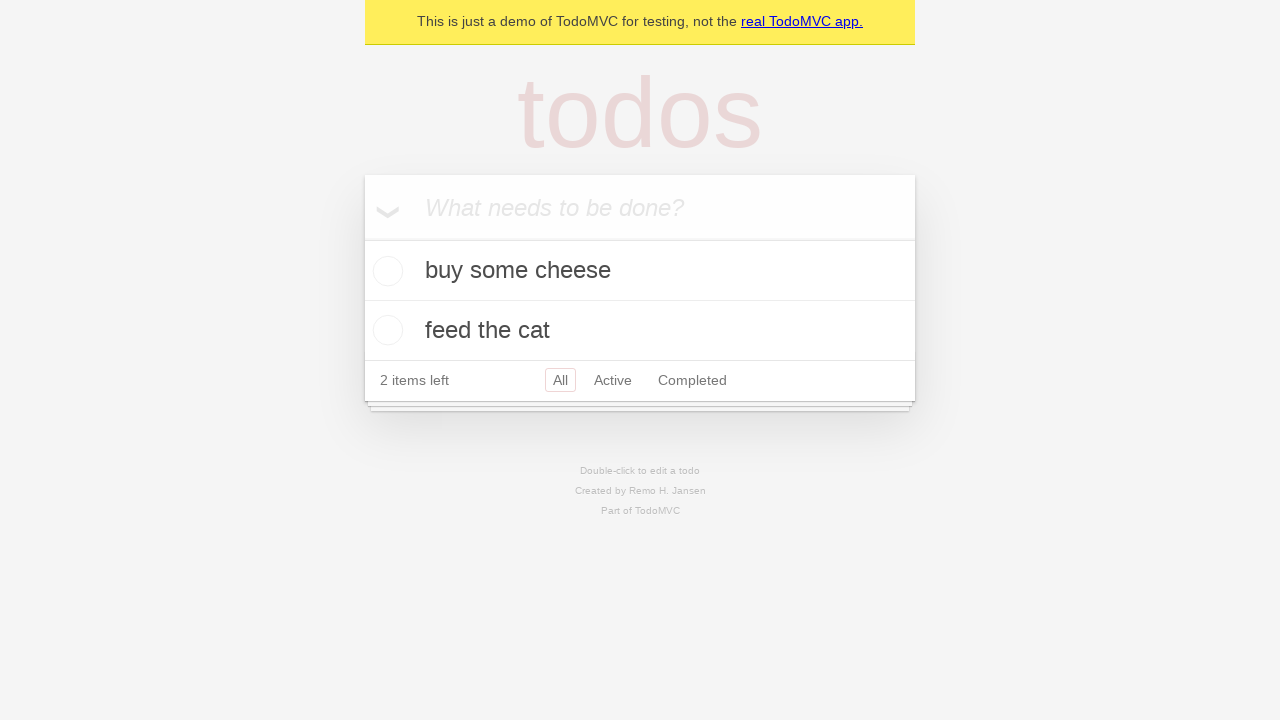

Located checkbox for first todo
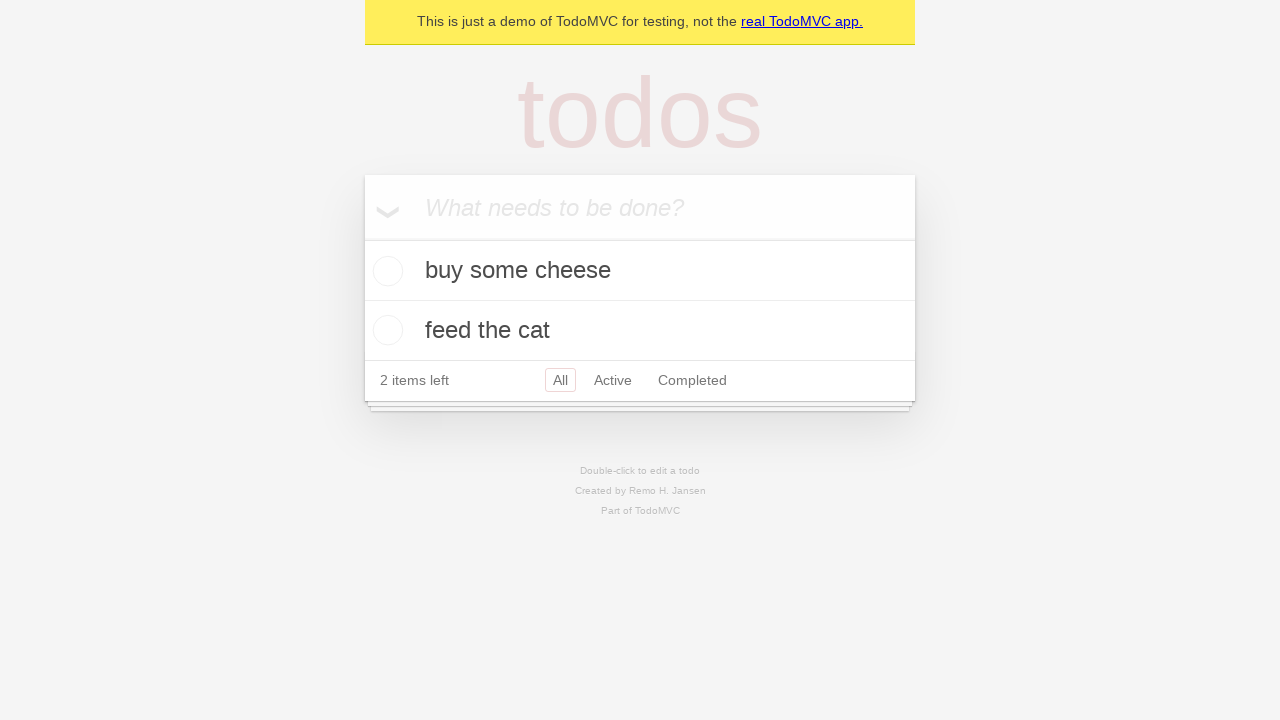

Checked the first todo item at (385, 271) on internal:testid=[data-testid="todo-item"s] >> nth=0 >> internal:role=checkbox
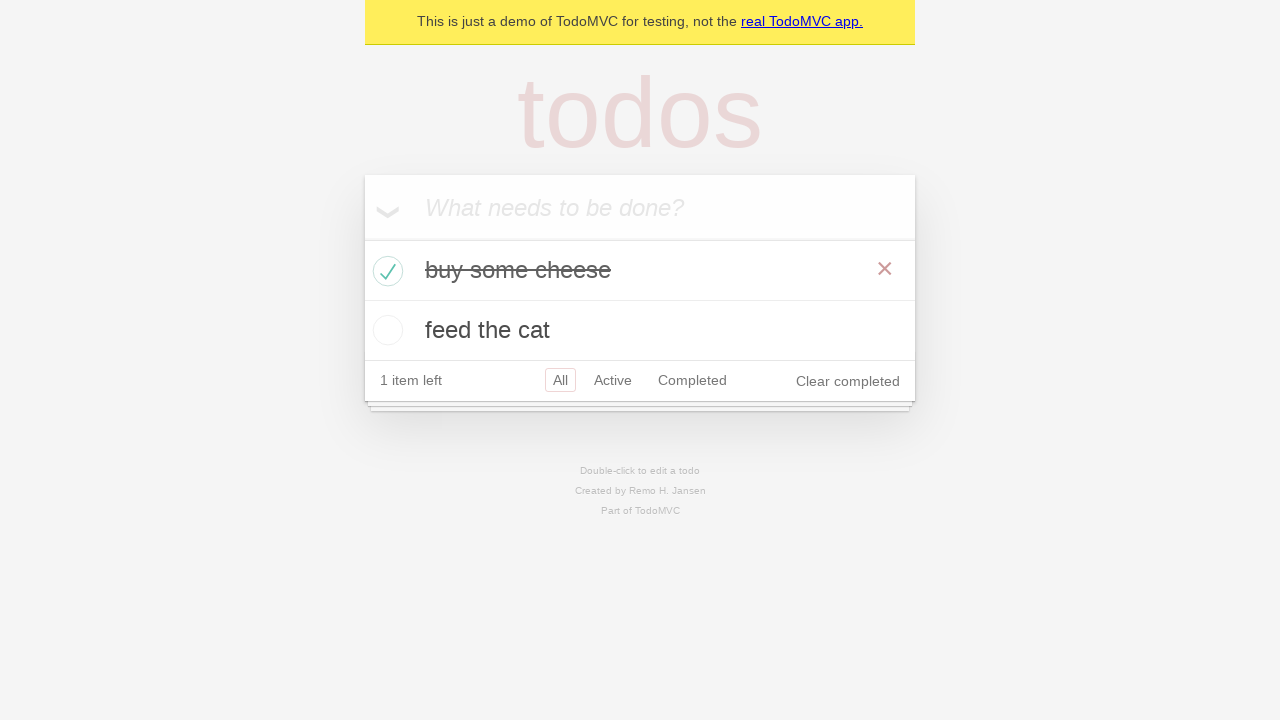

Reloaded the page
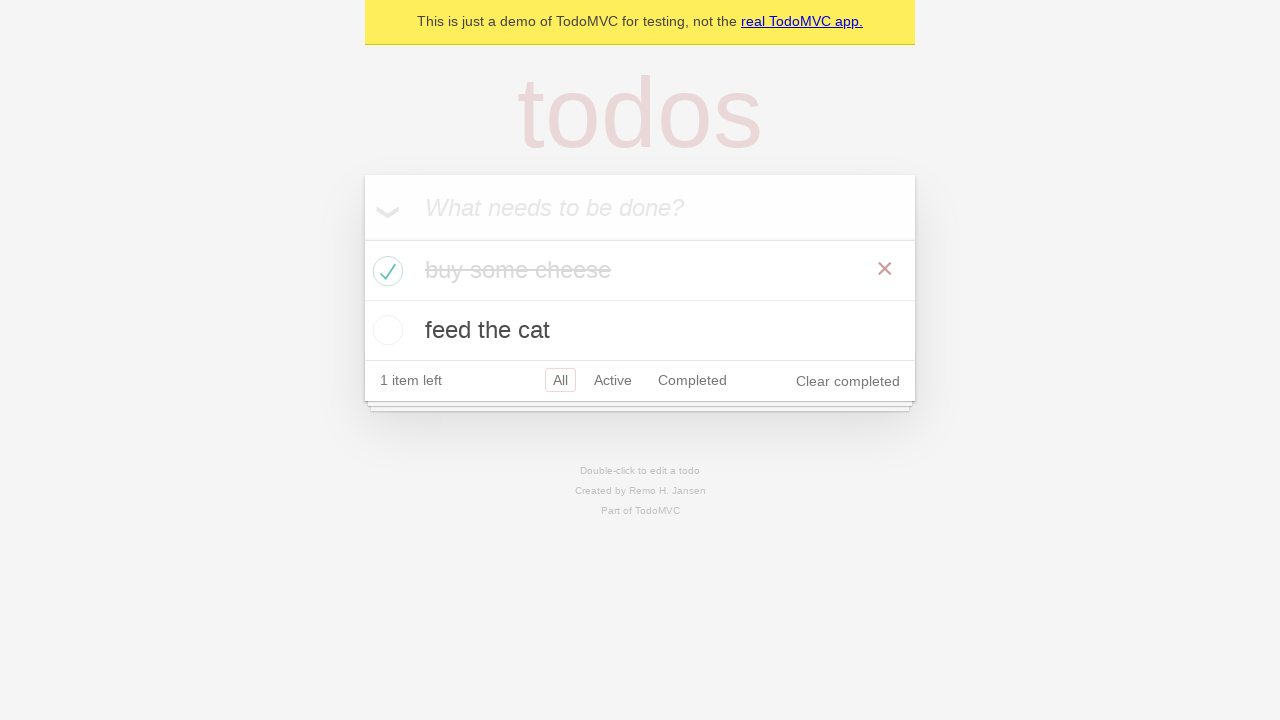

Verified that both todos persisted after page reload
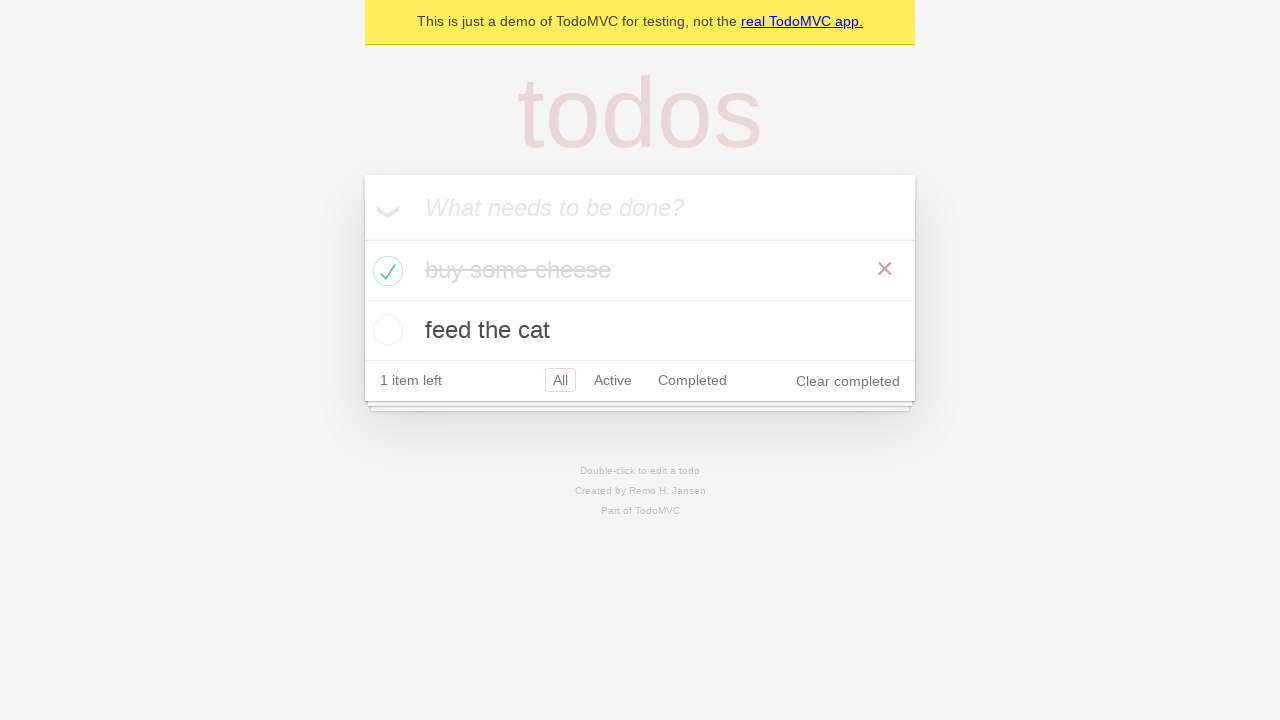

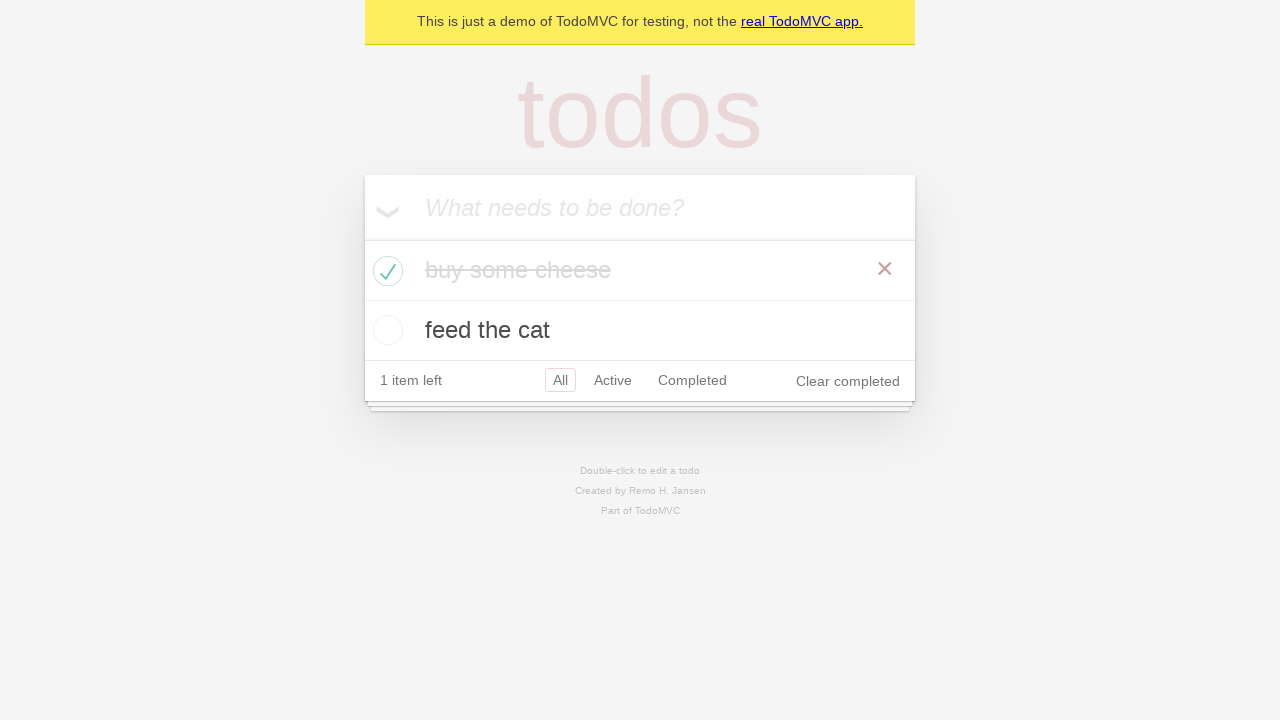